Tests password reset functionality by entering an incorrect username and verifying the error message displayed

Starting URL: https://login1.nextbasecrm.com/?forgot_password=yes

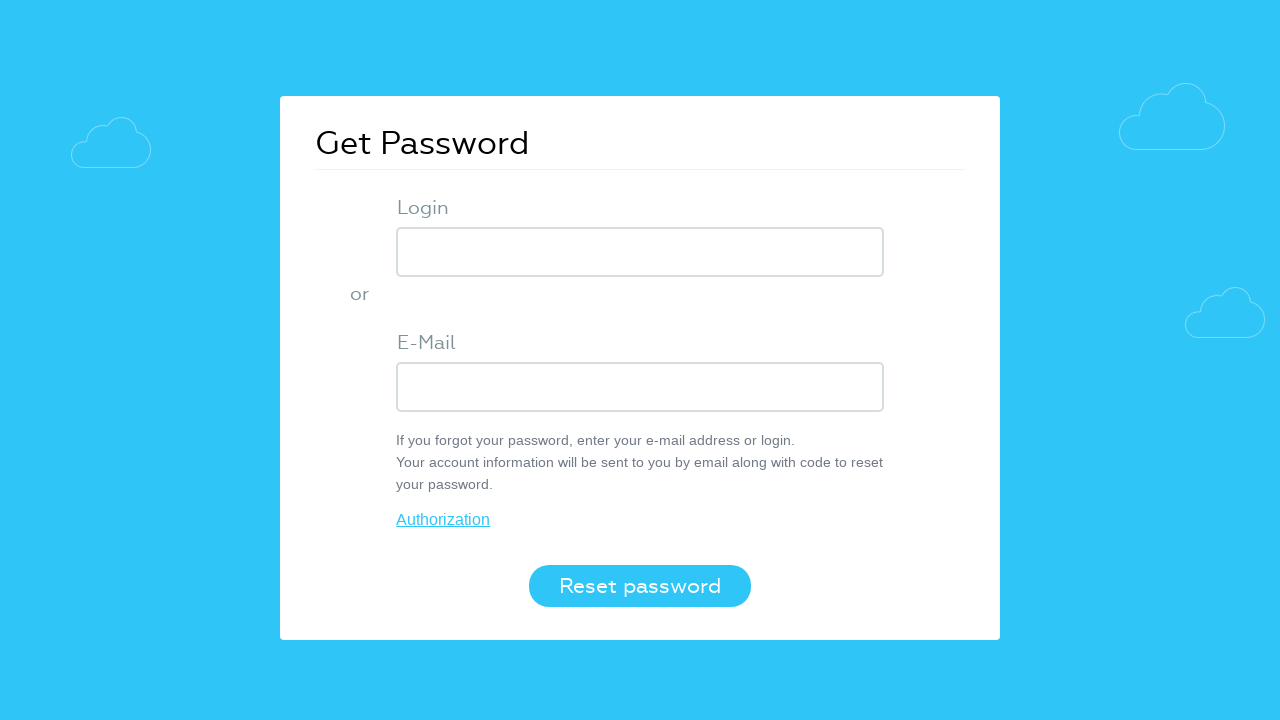

Entered incorrect username into login field on input[name='USER_LOGIN']
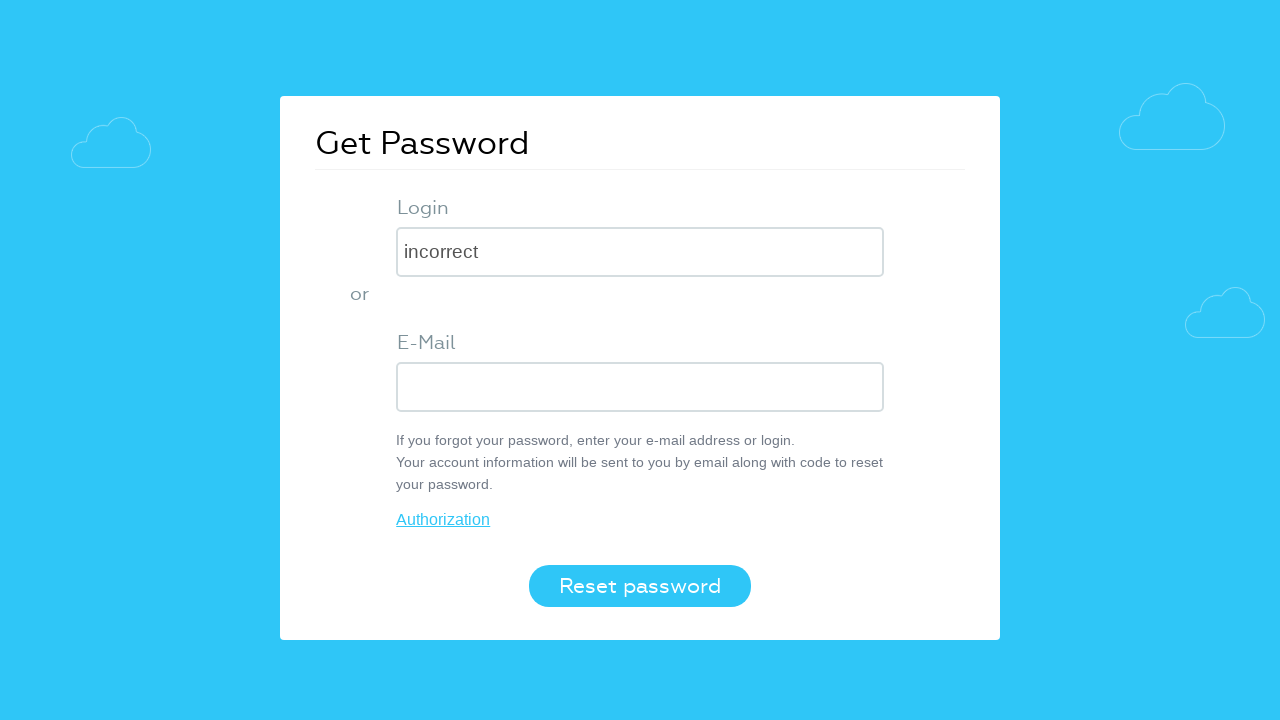

Clicked password reset button at (640, 586) on button.login-btn
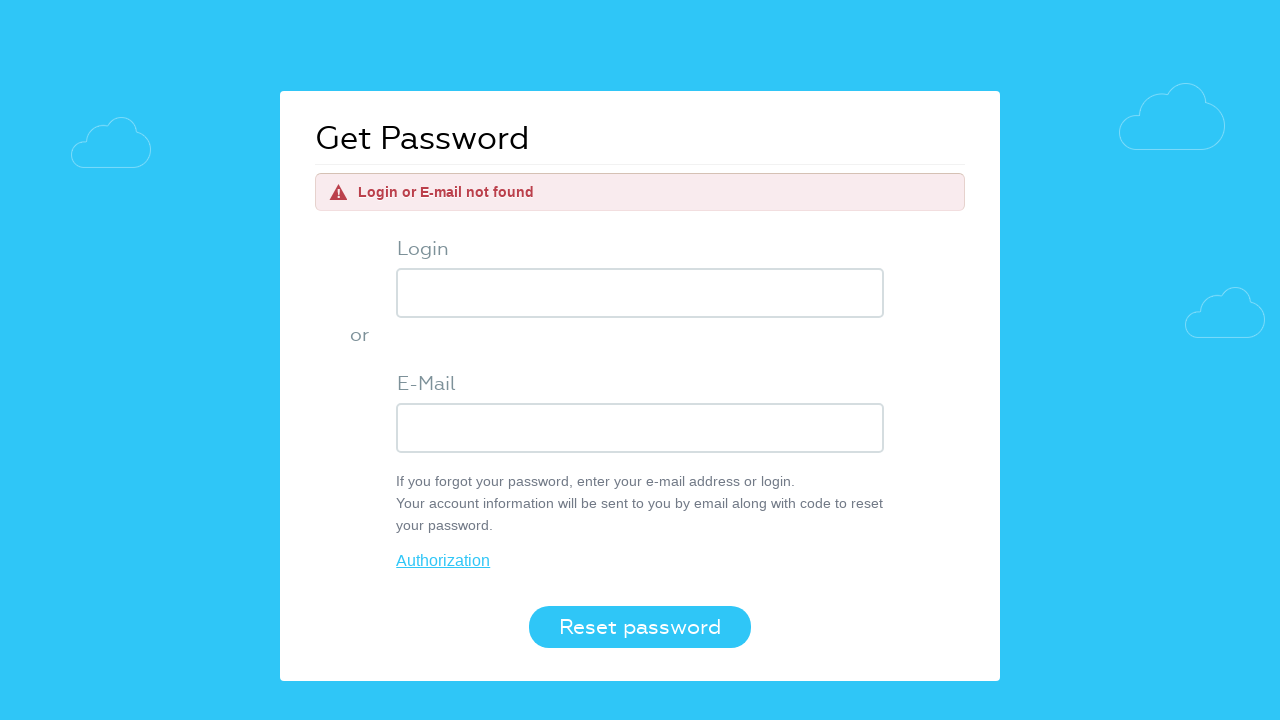

Error message appeared on page
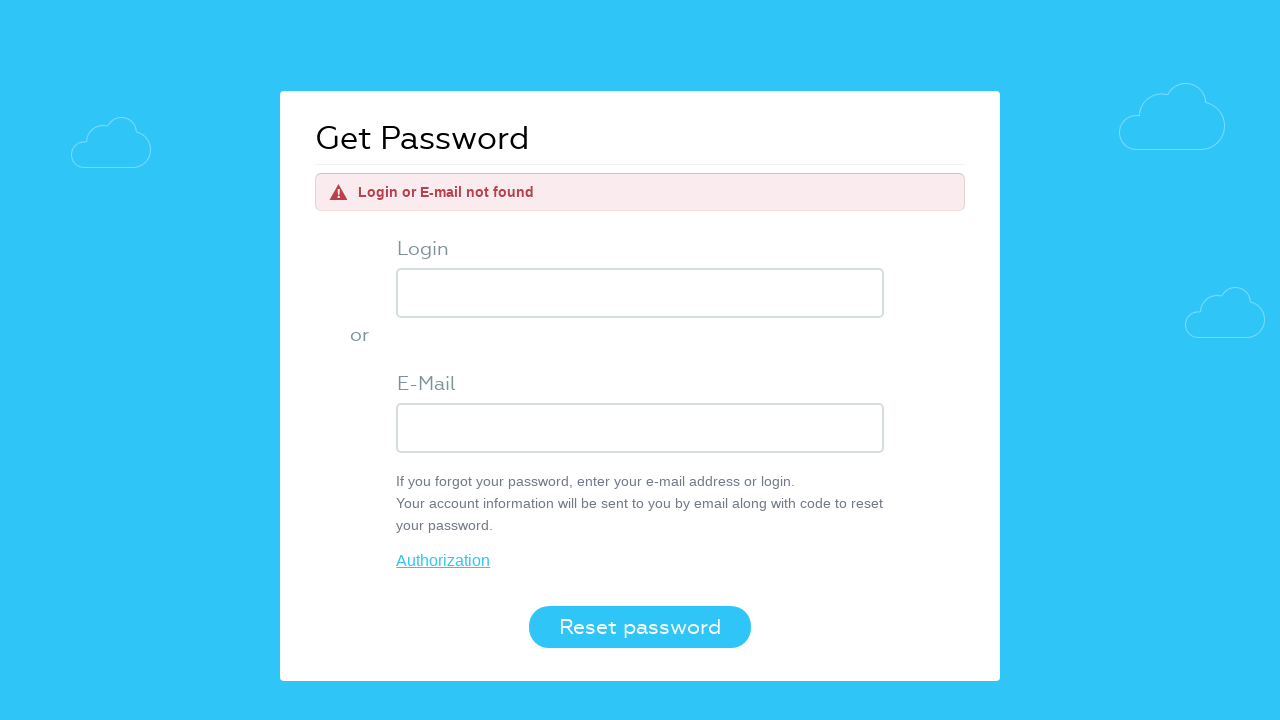

Retrieved error message text: 'Login or E-mail not found'
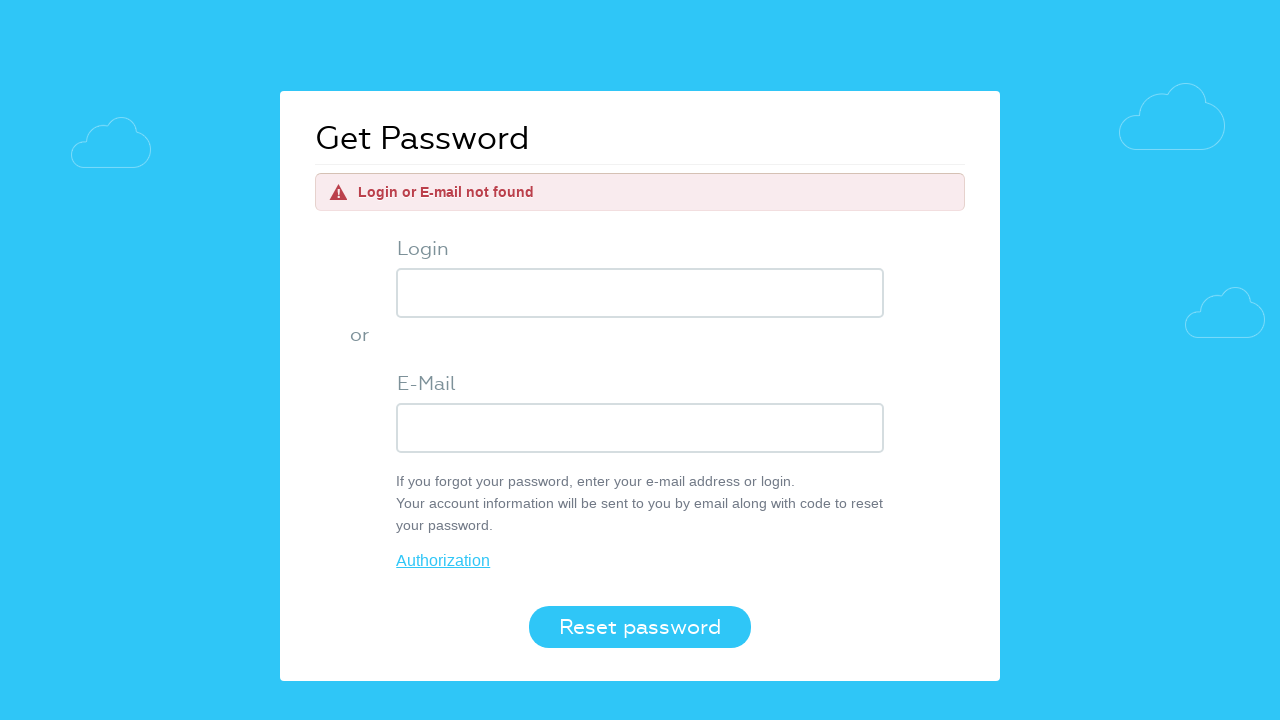

Verified error message matches expected text
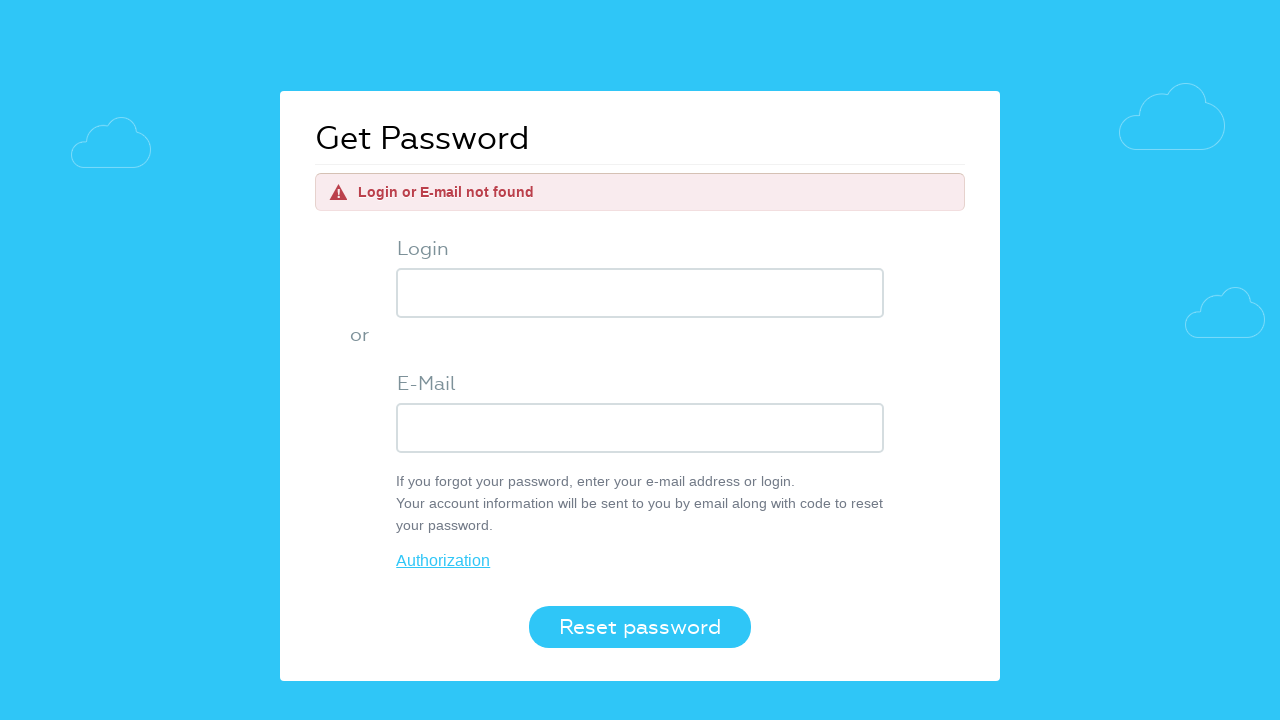

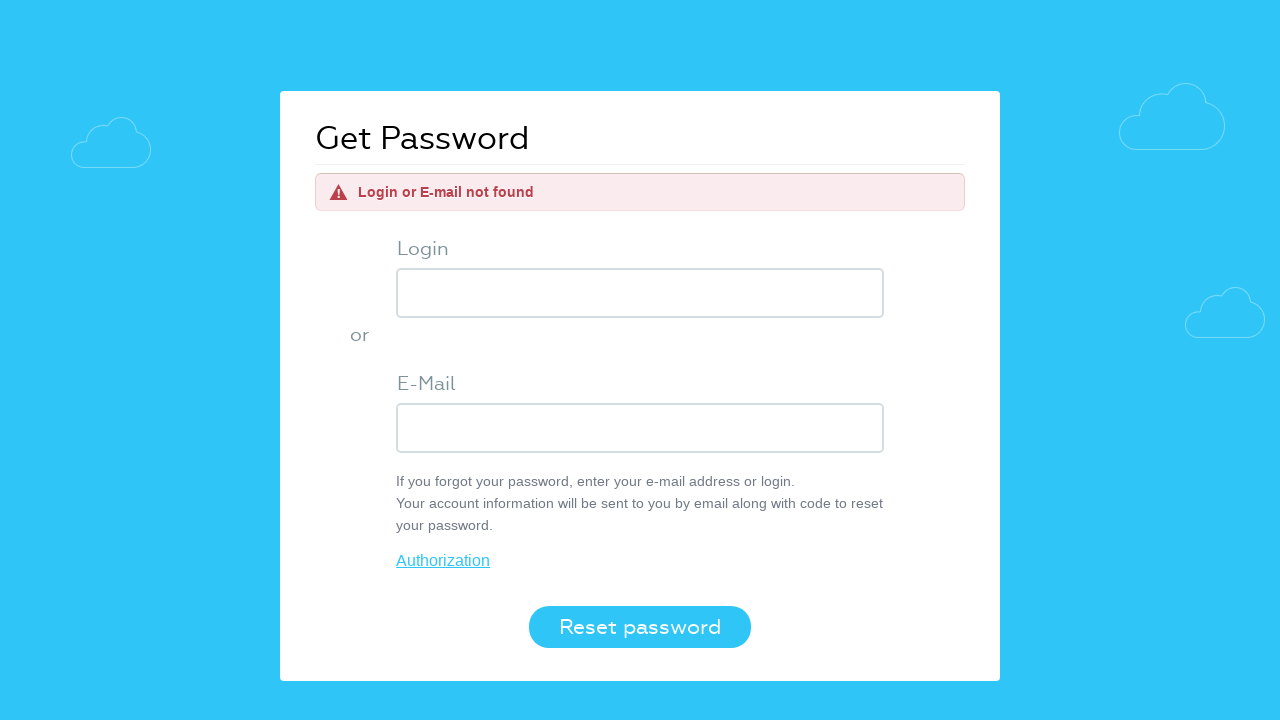